Tests element display functionality by interacting with form fields if they are displayed

Starting URL: https://automationfc.github.io/basic-form/index.html

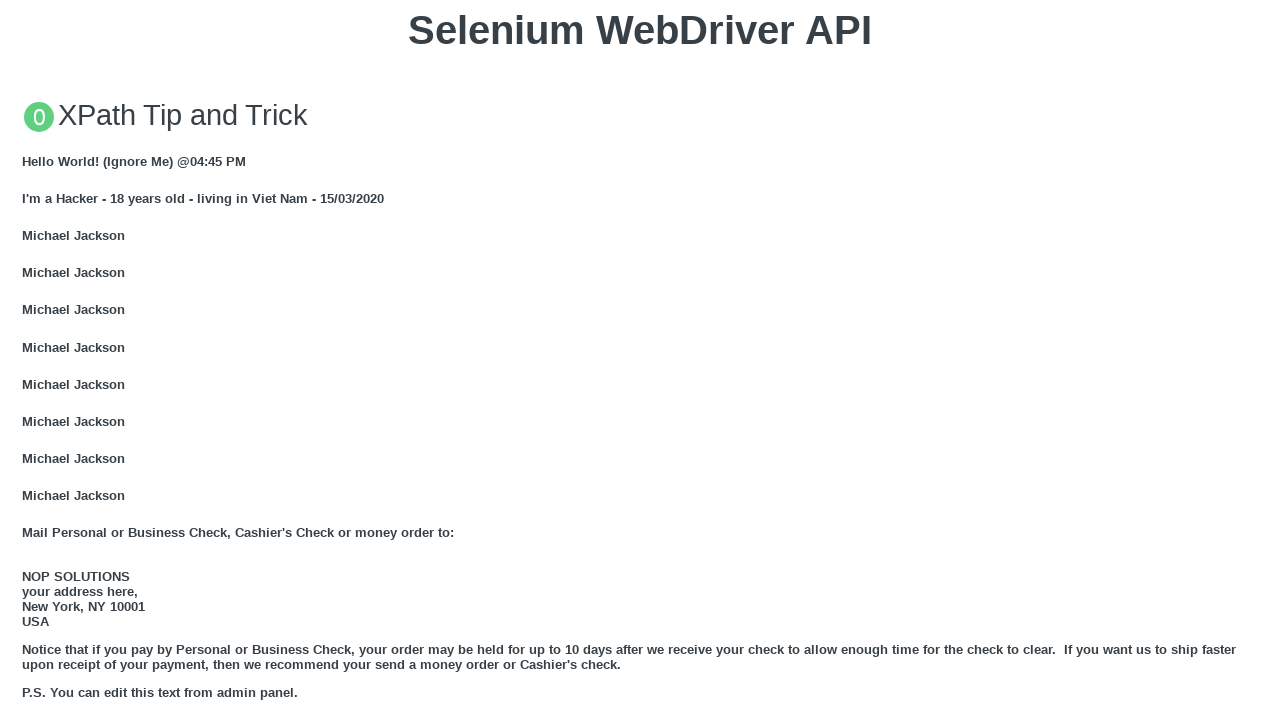

Email textbox is visible
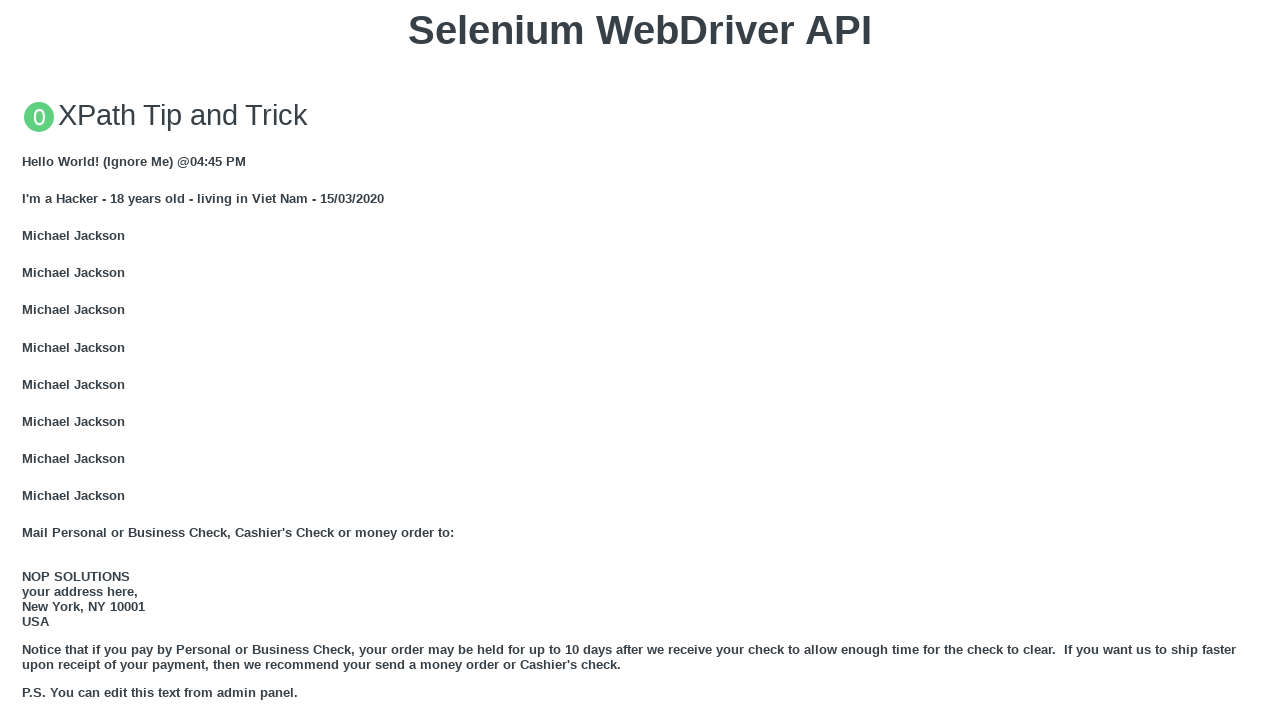

Filled email textbox with 'Automation FC' on #mail
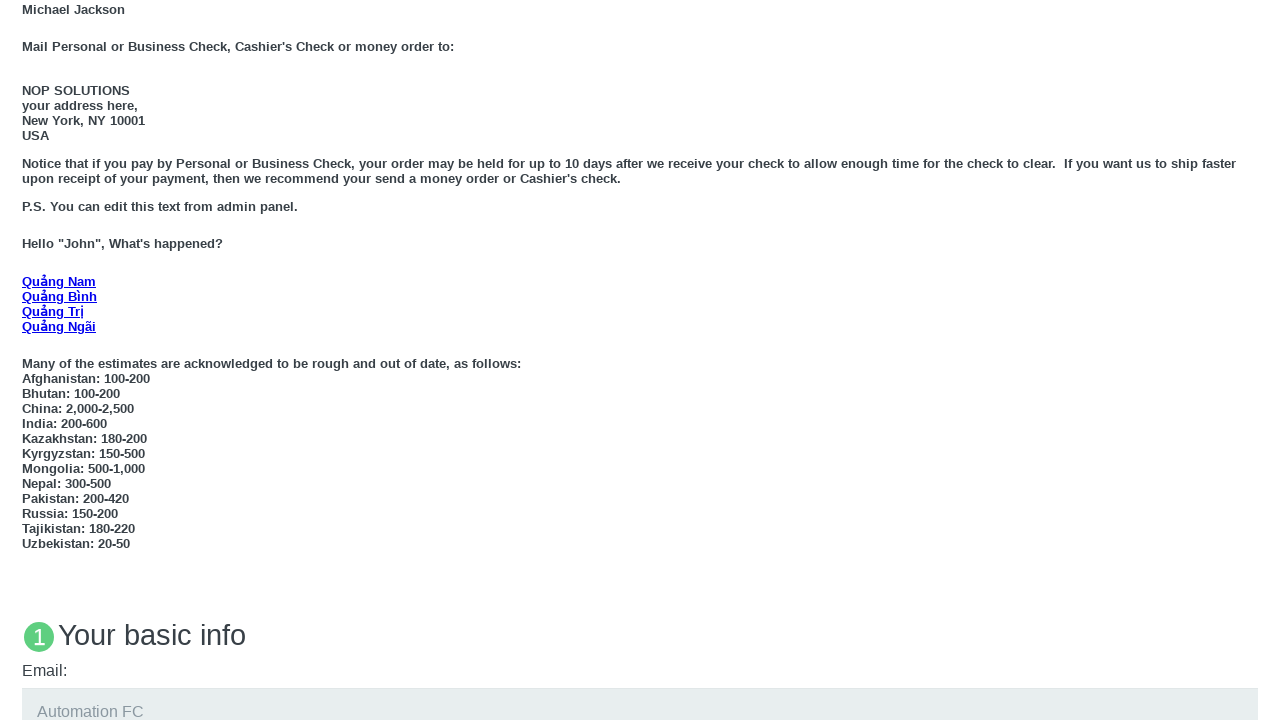

Education textarea is visible
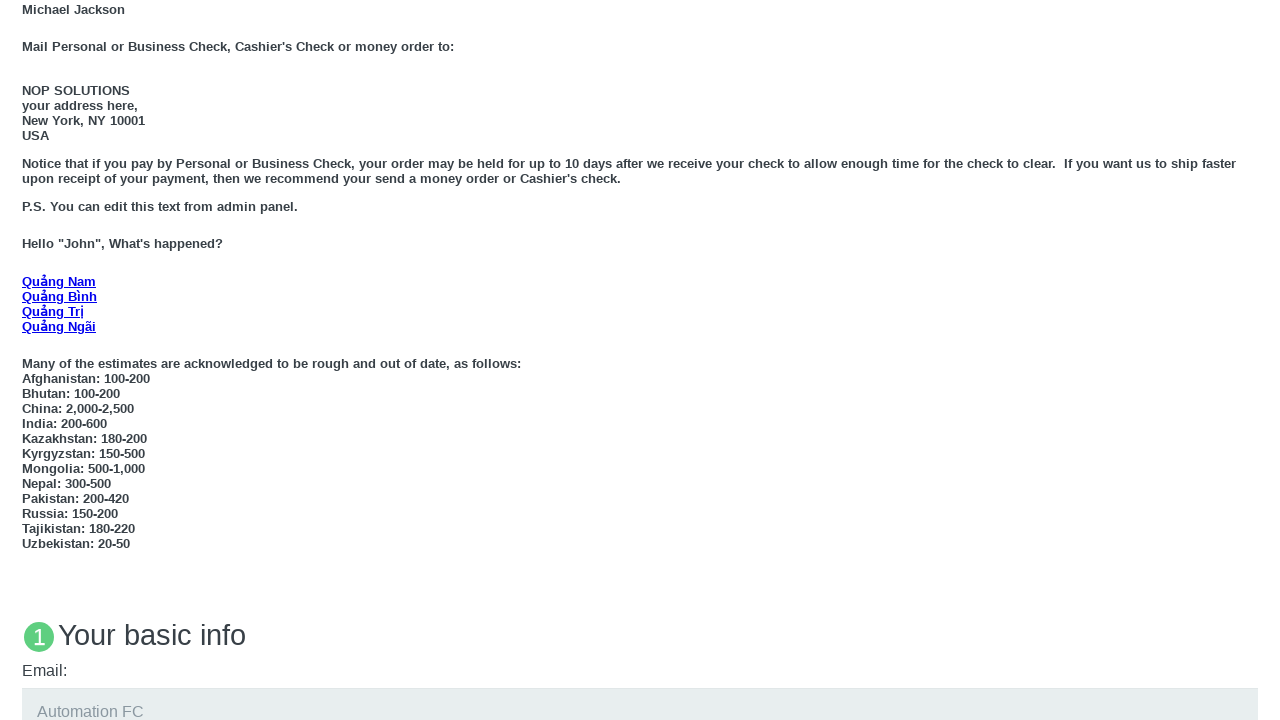

Filled education textarea with 'Automation FC' on #edu
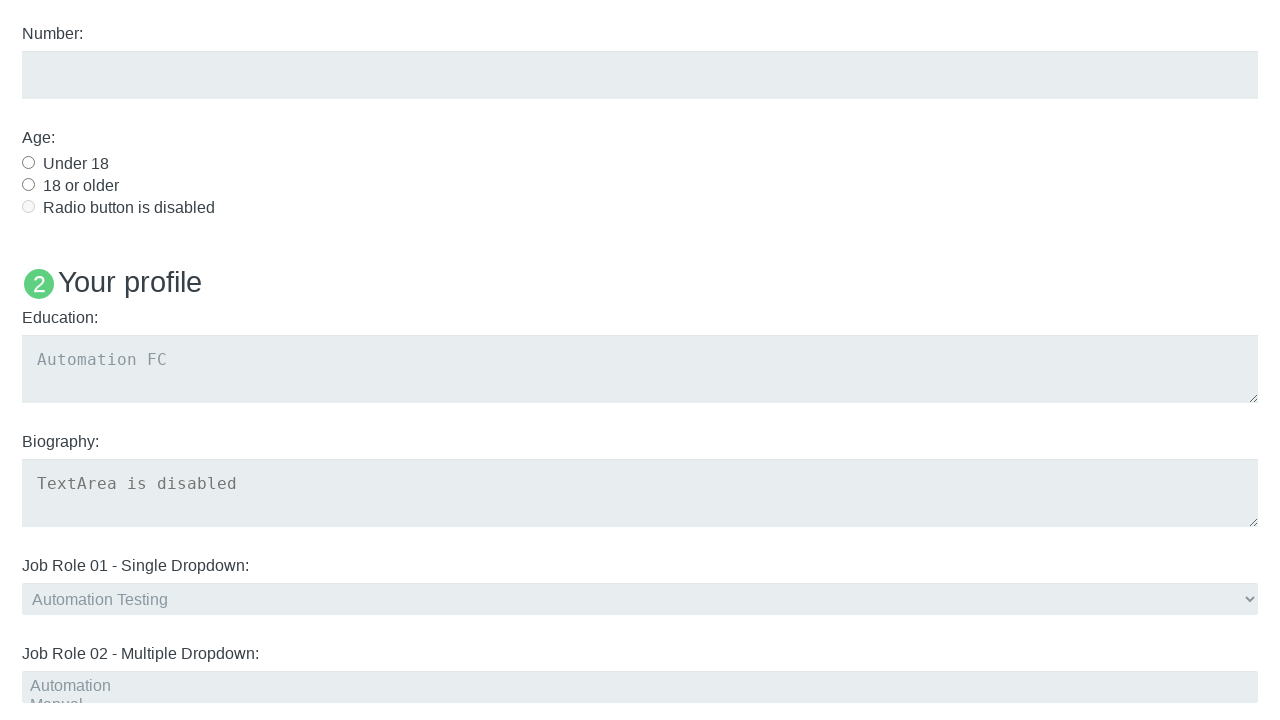

Under 18 radio button is visible
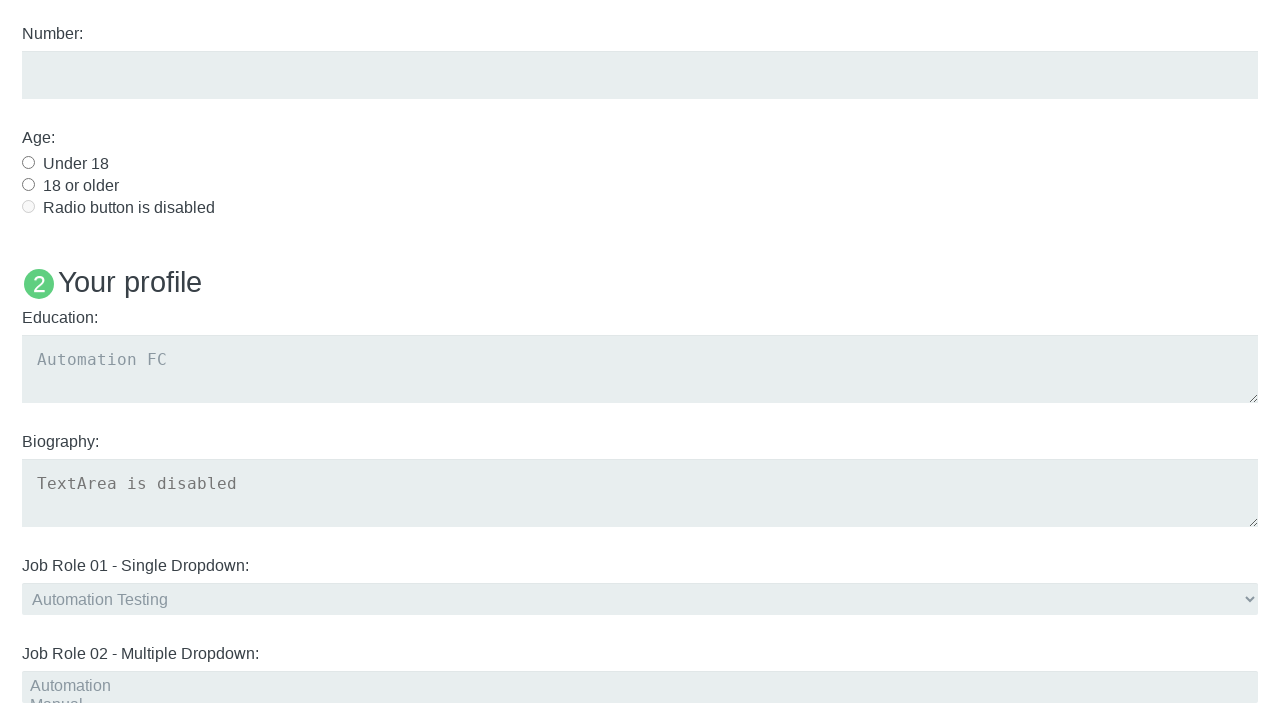

Clicked under 18 radio button at (28, 162) on #under_18
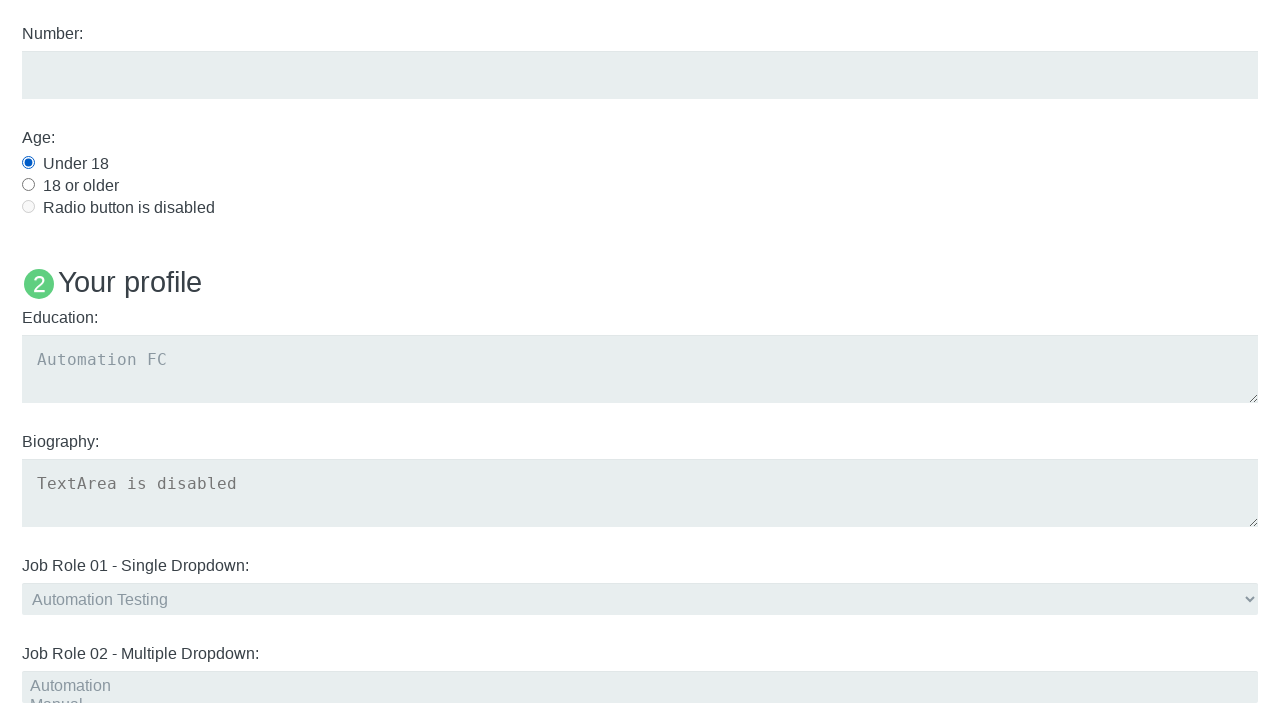

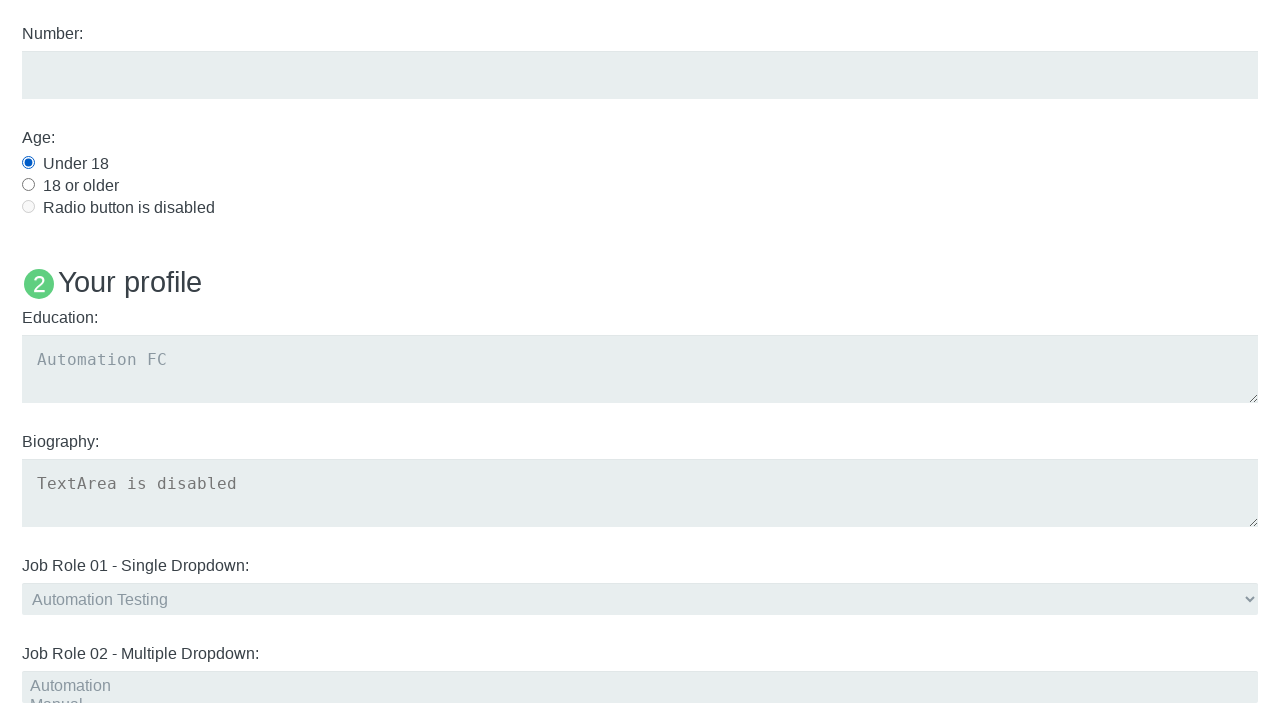